Tests sorting the Due column in descending order by clicking the column header twice and verifying the values are sorted correctly

Starting URL: http://the-internet.herokuapp.com/tables

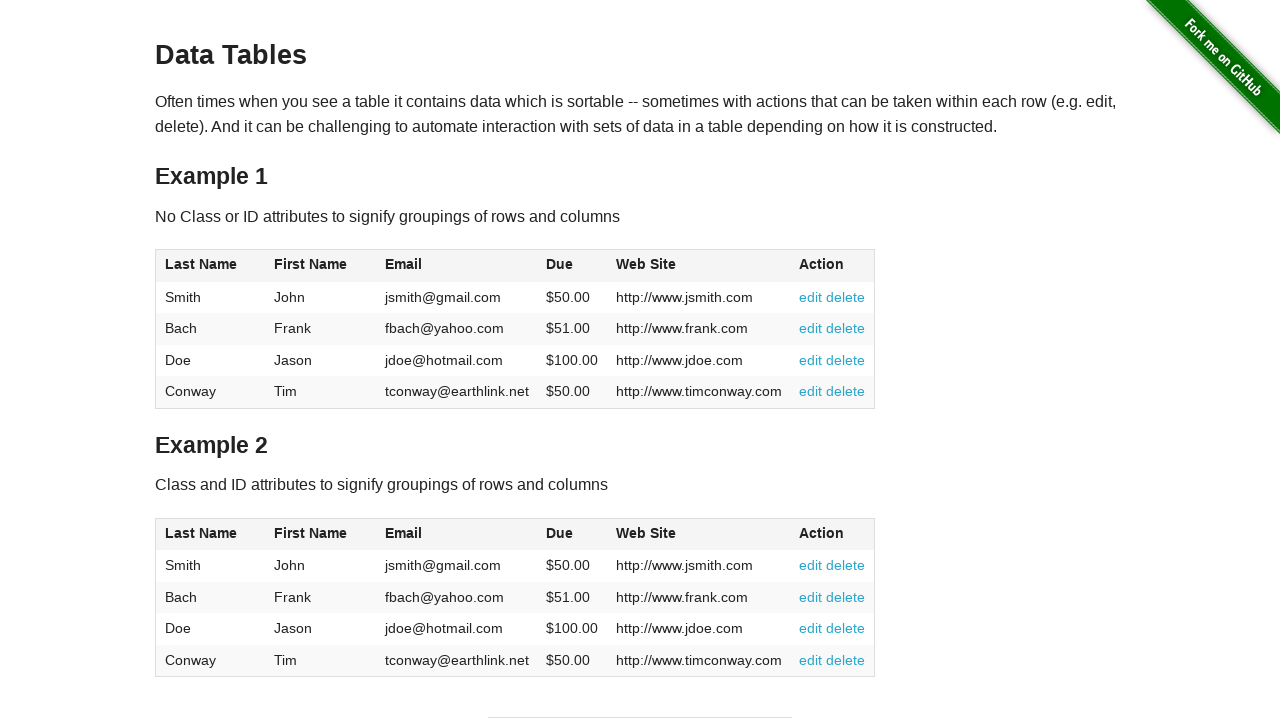

Clicked Due column header (first click) at (572, 266) on #table1 thead tr th:nth-of-type(4)
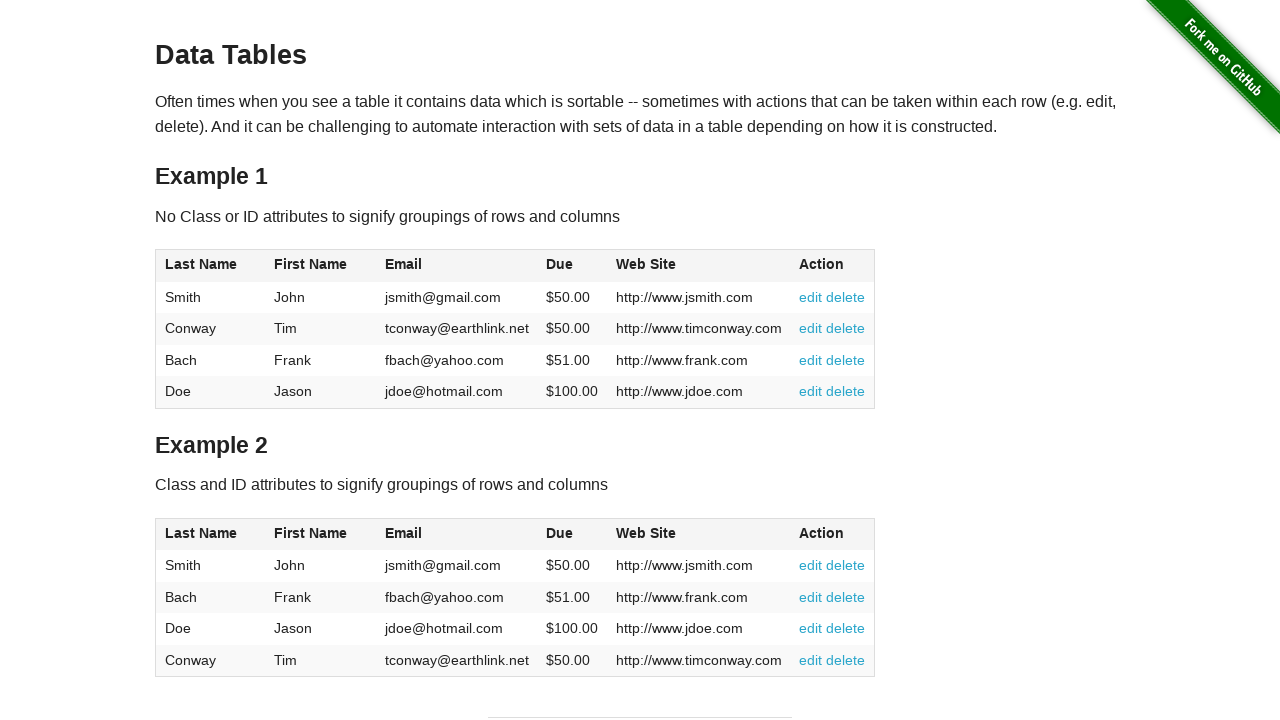

Clicked Due column header (second click to sort descending) at (572, 266) on #table1 thead tr th:nth-of-type(4)
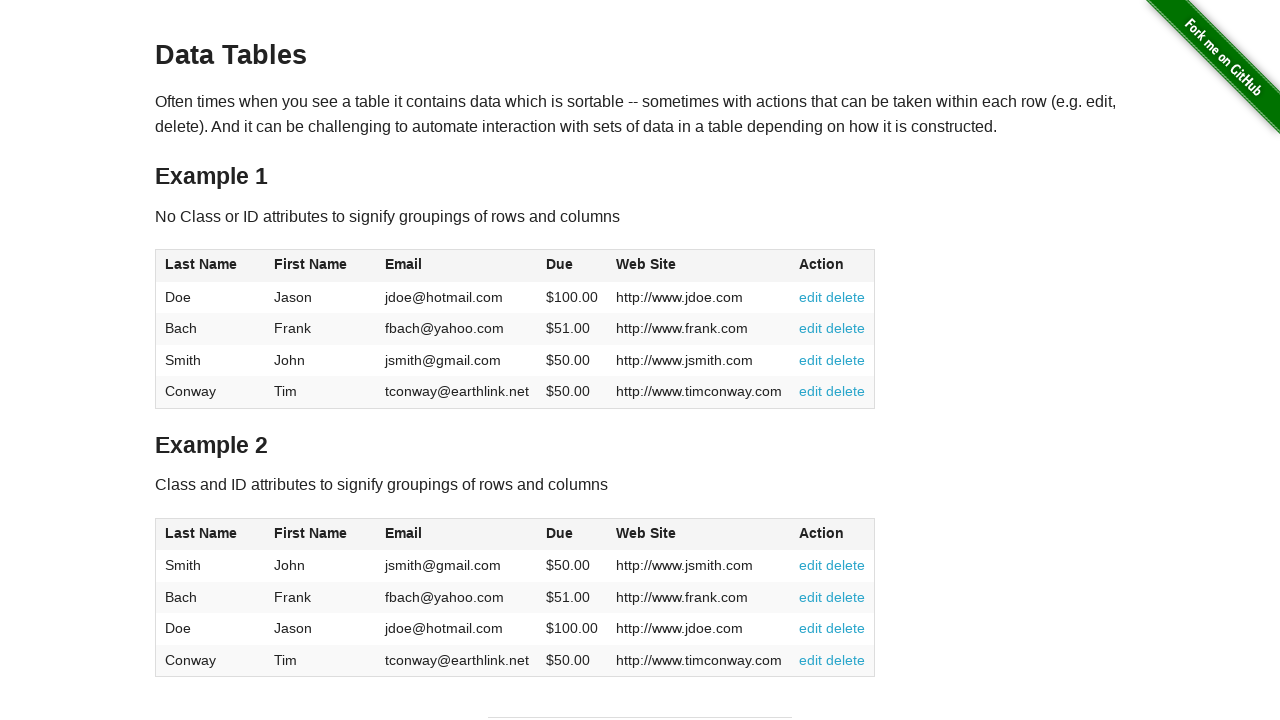

Table Due column cells loaded
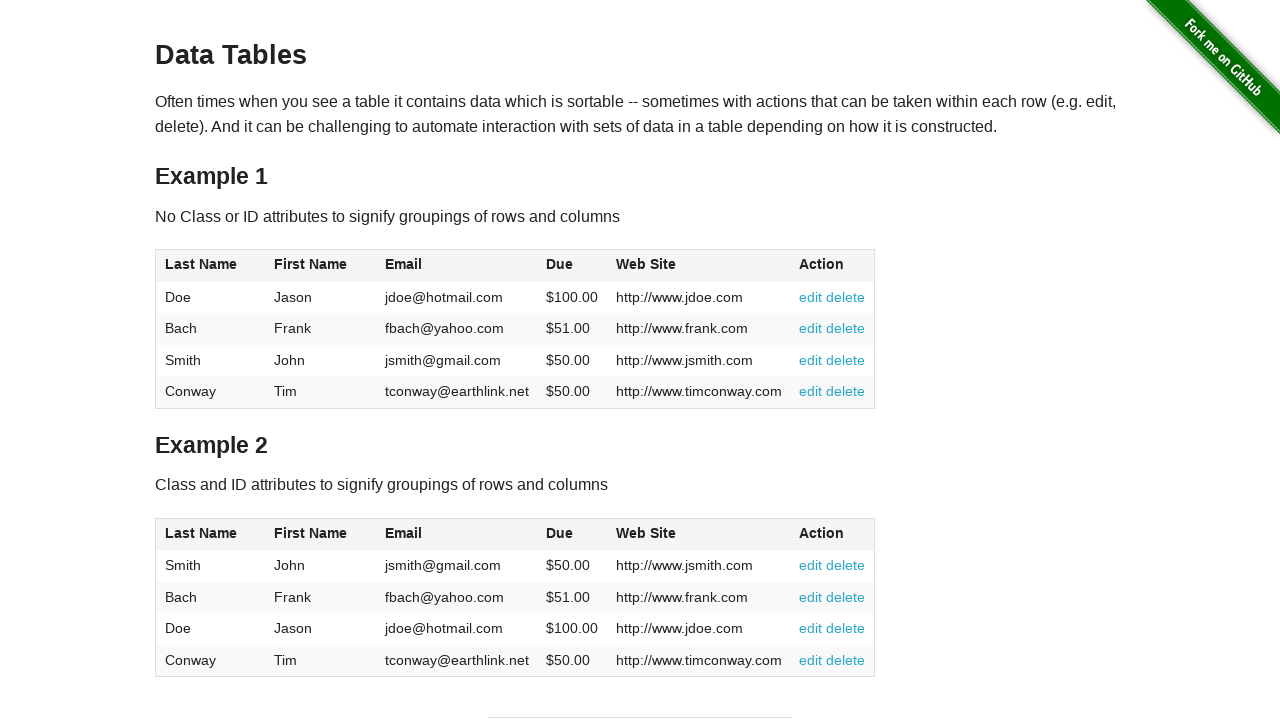

Retrieved all Due column values (4 rows)
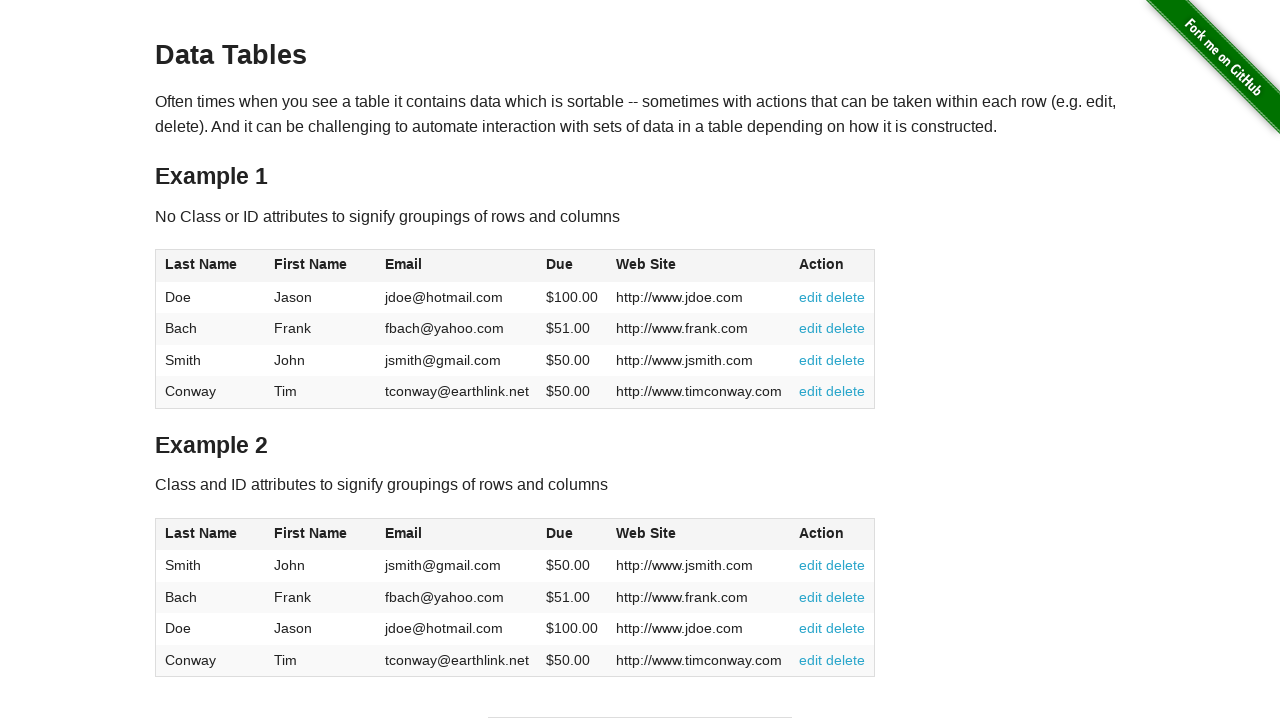

Verified Due column is sorted in descending order
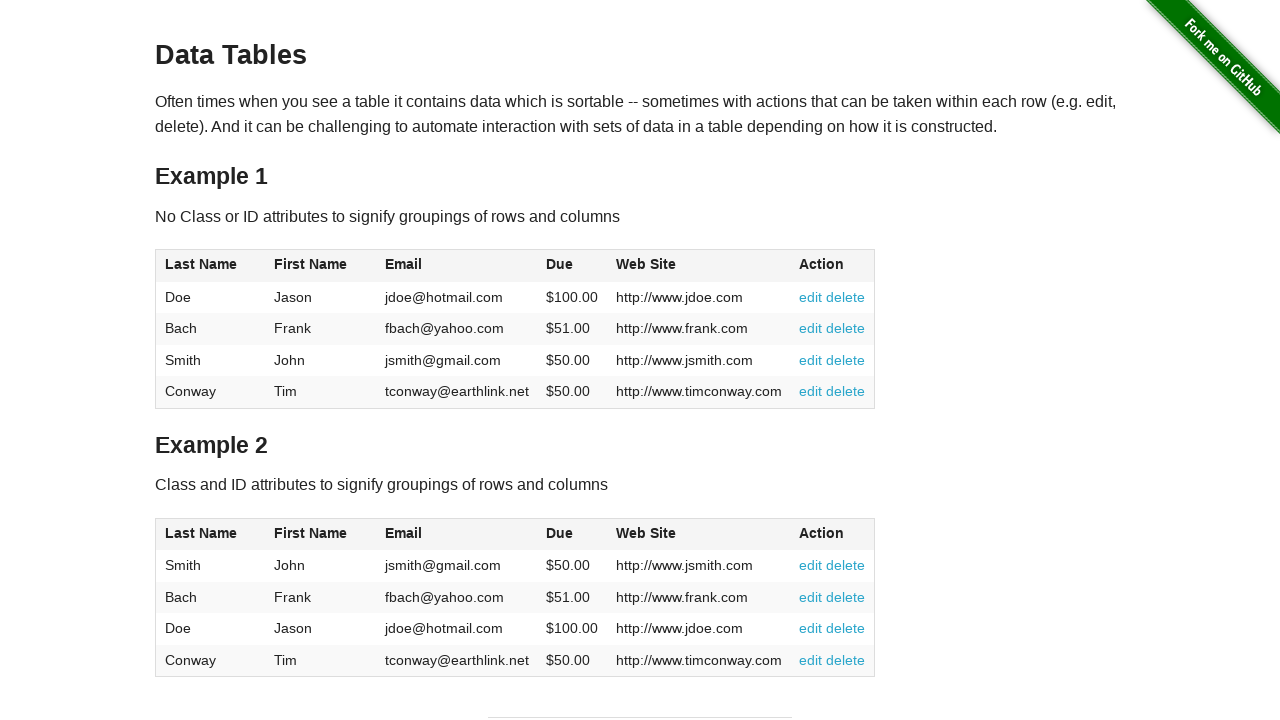

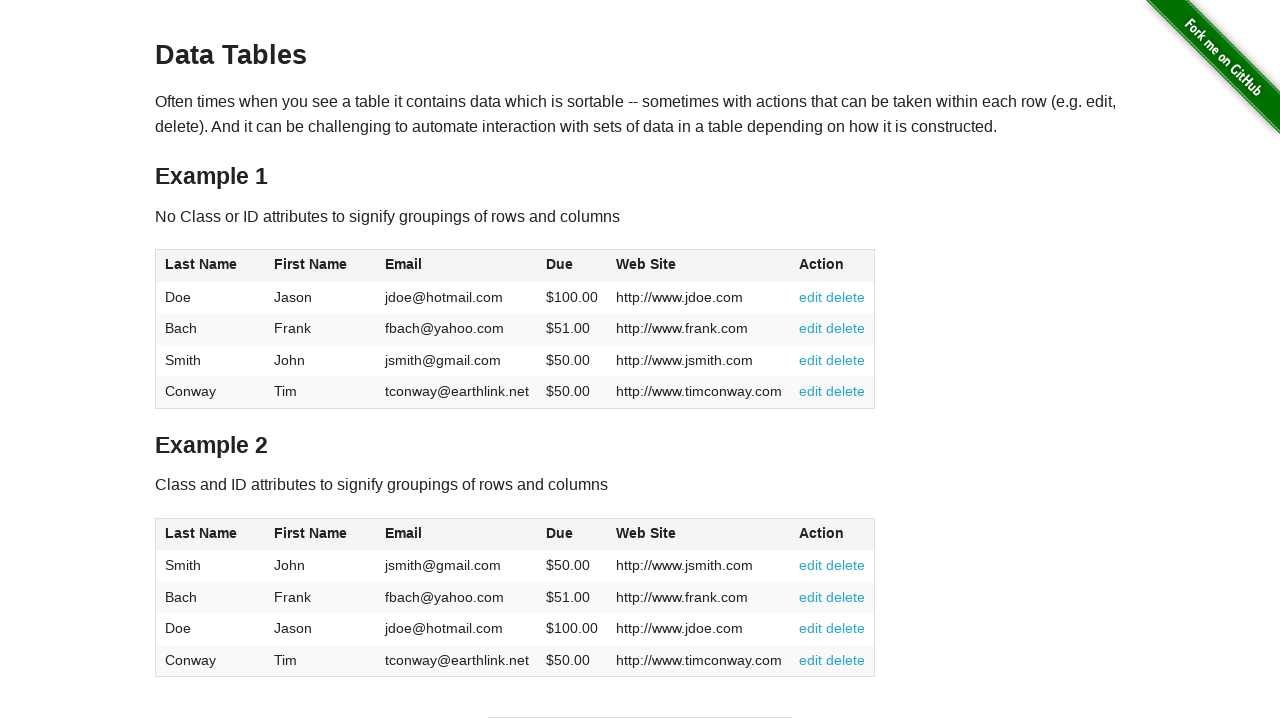